Tests checkbox functionality by clicking on checkbox option 2 and verifying it is selected

Starting URL: https://rahulshettyacademy.com/AutomationPractice/

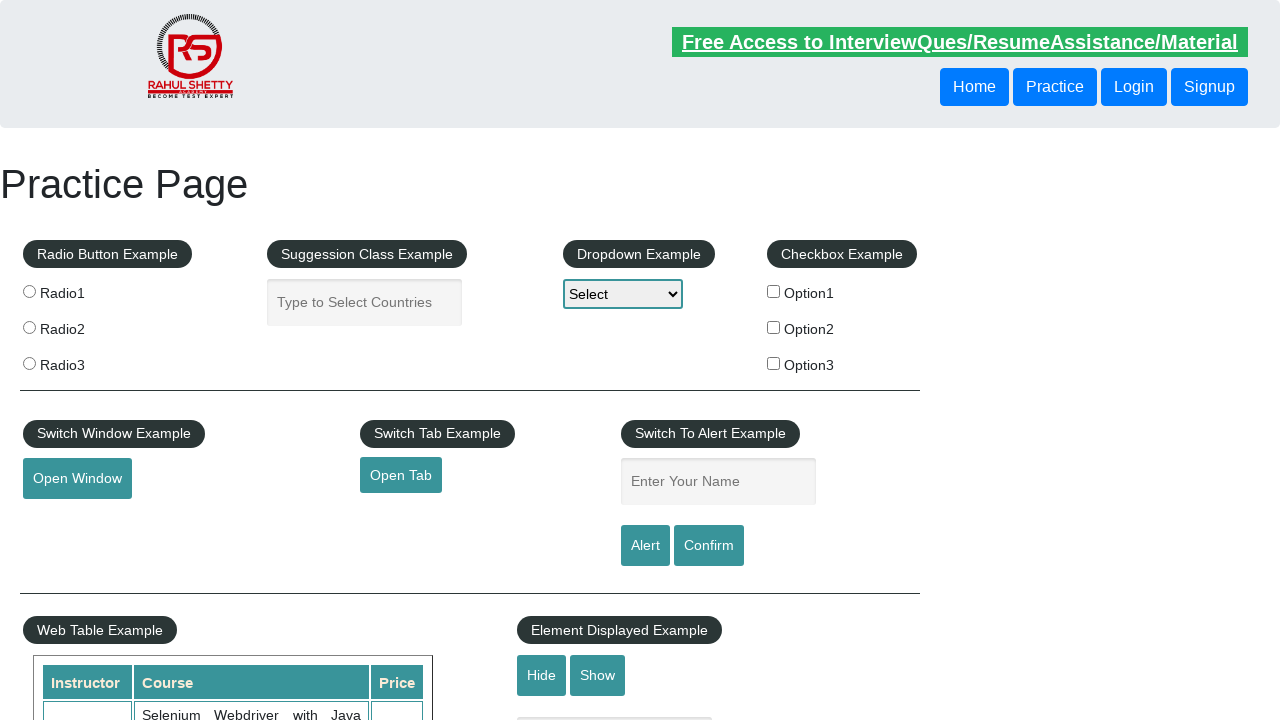

Navigated to AutomationPractice page
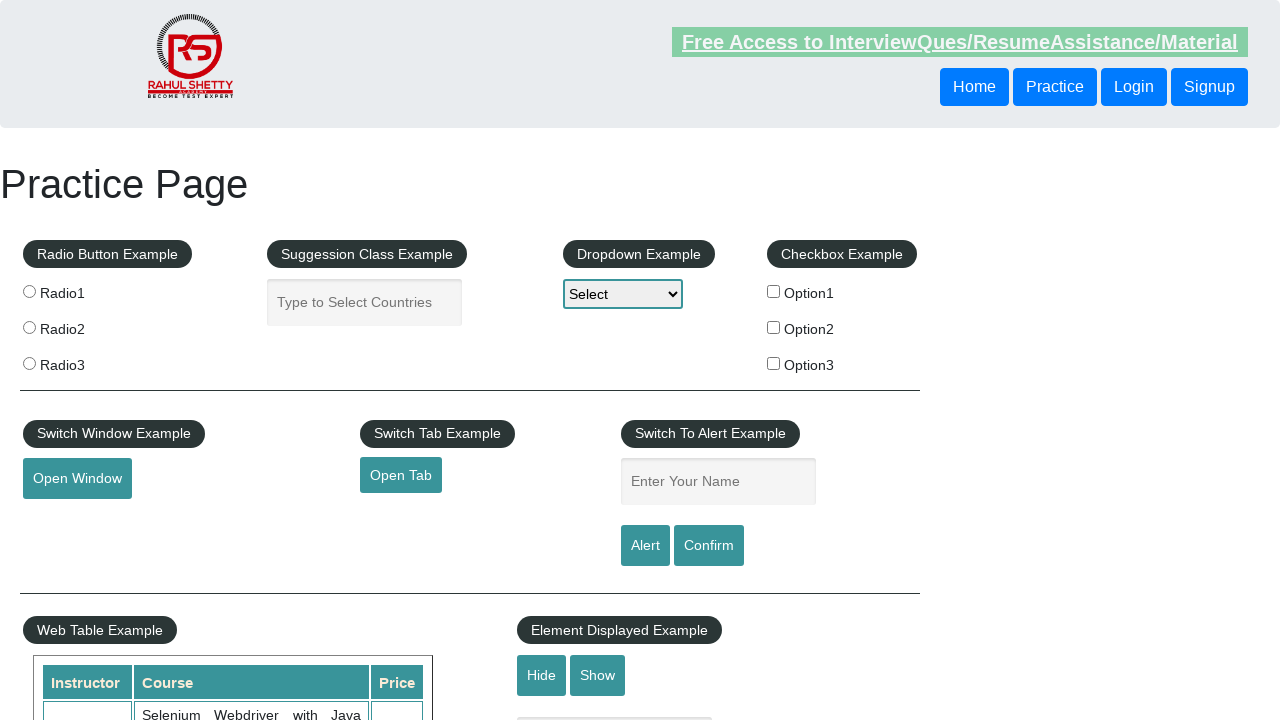

Clicked on checkbox option 2 at (774, 327) on #checkBoxOption2
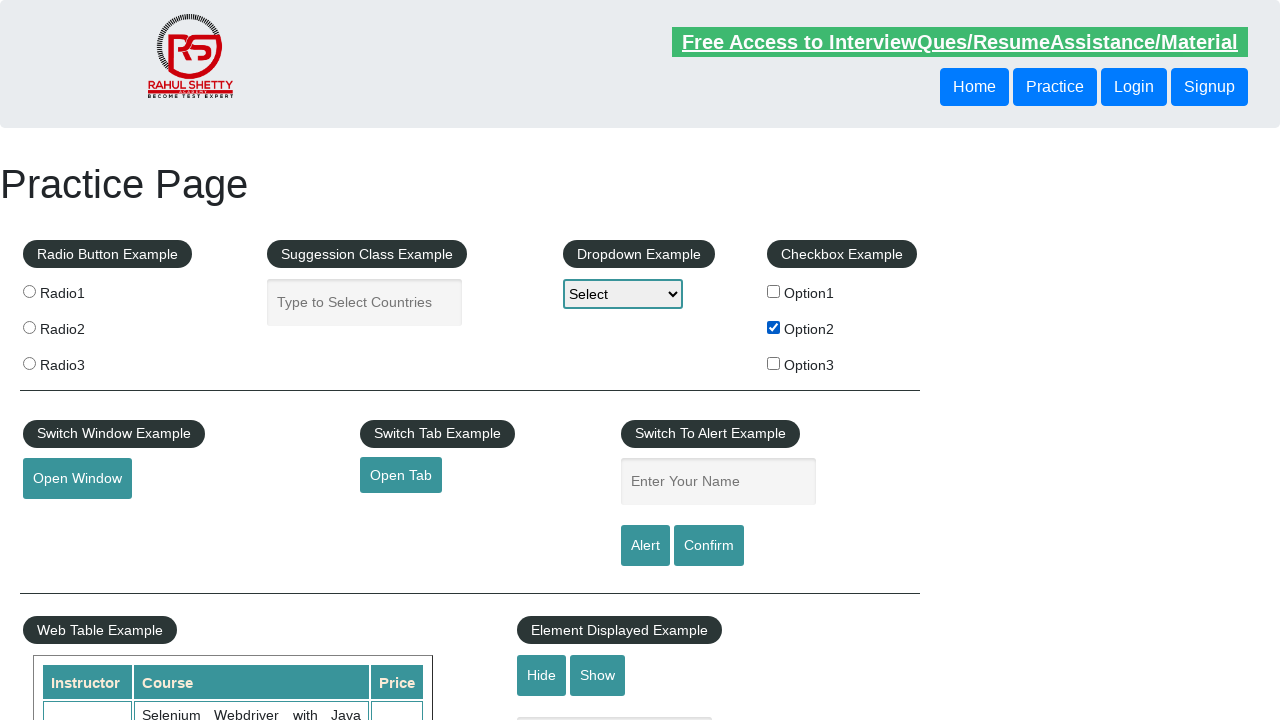

Verified that checkbox option 2 is selected
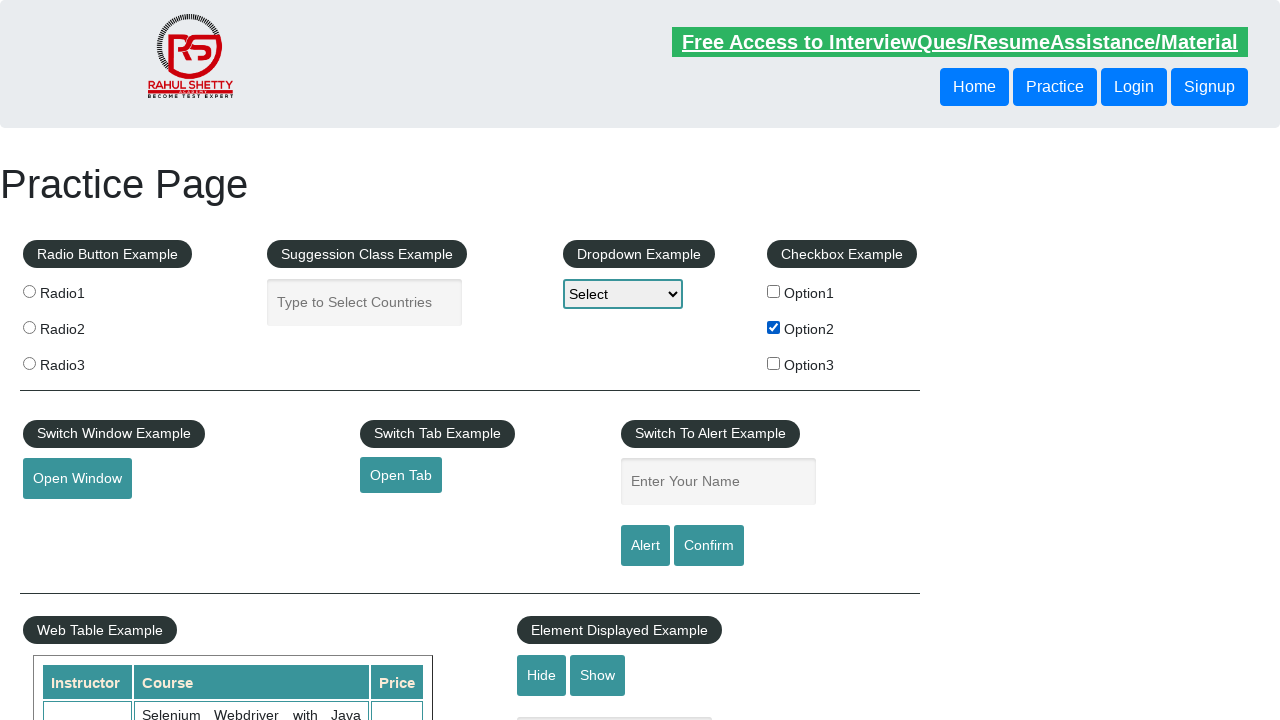

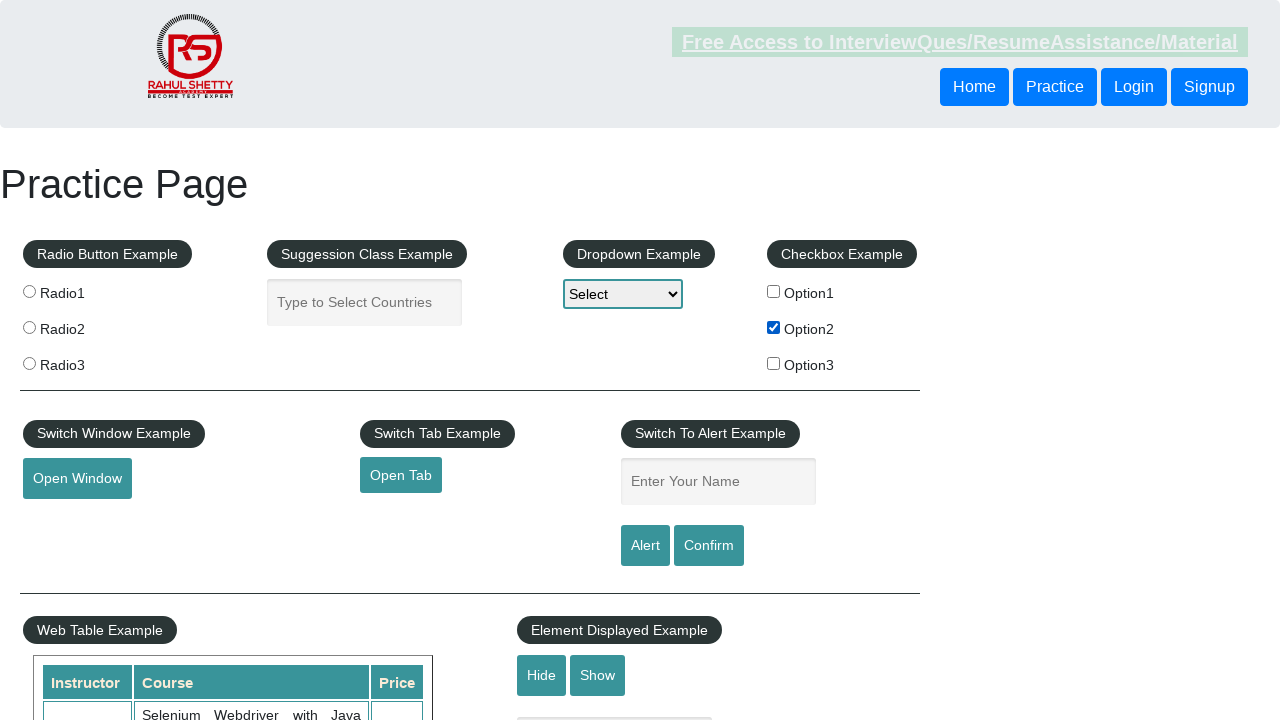